Tests that the password field has the correct placeholder text

Starting URL: https://cannatrader-frontend.vercel.app/home

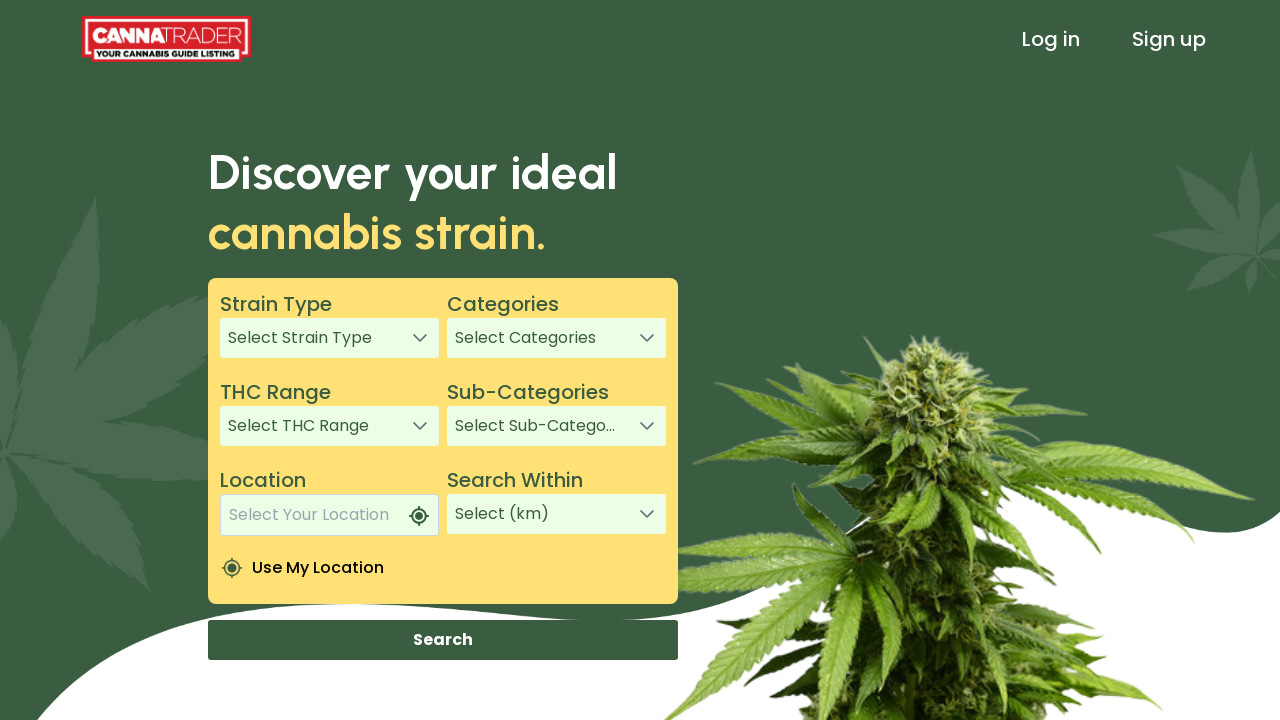

Clicked sign in page link at (1051, 39) on xpath=/html/body/app-root/app-header/div[1]/header/div[3]/a[1]
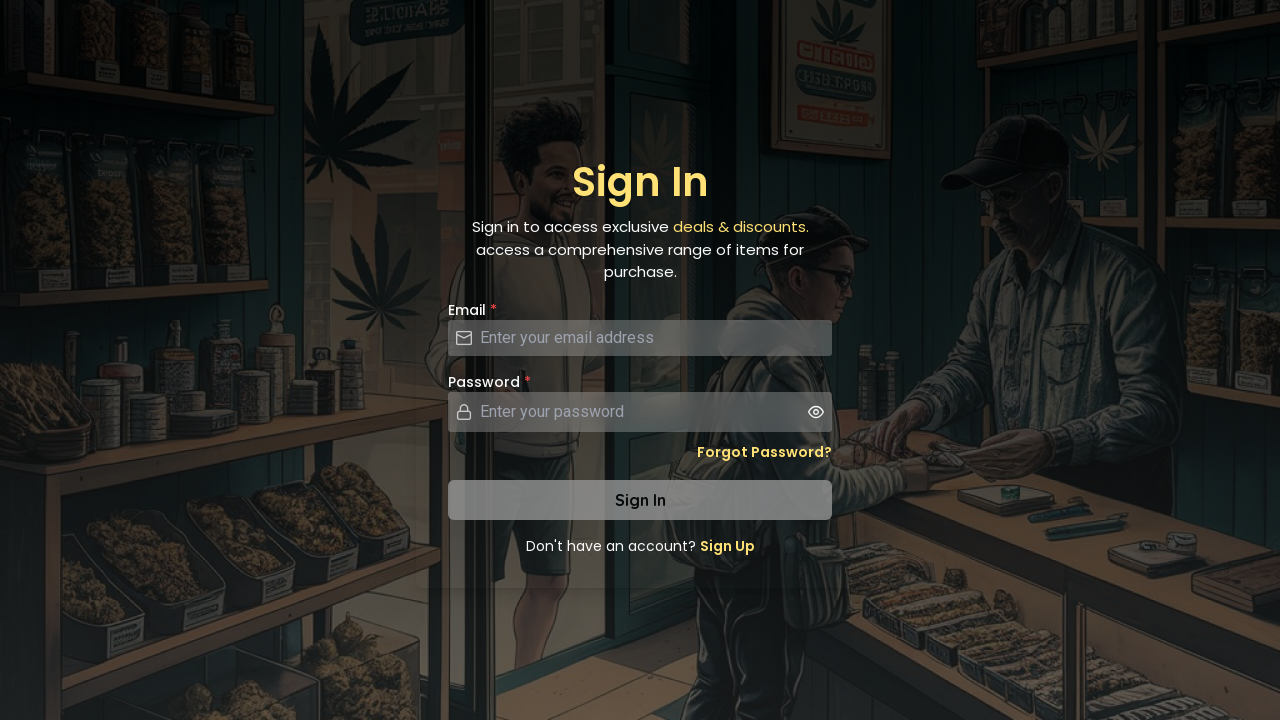

Located password field element
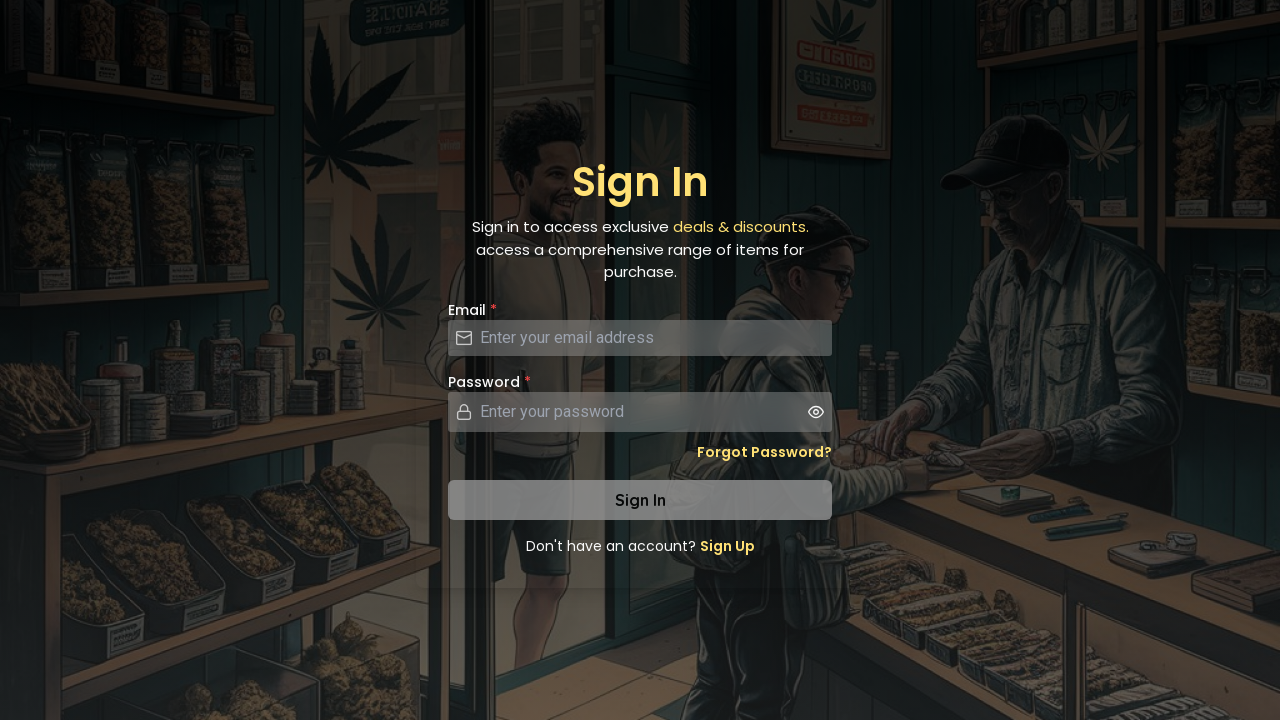

Verified password field placeholder text is 'Enter your password'
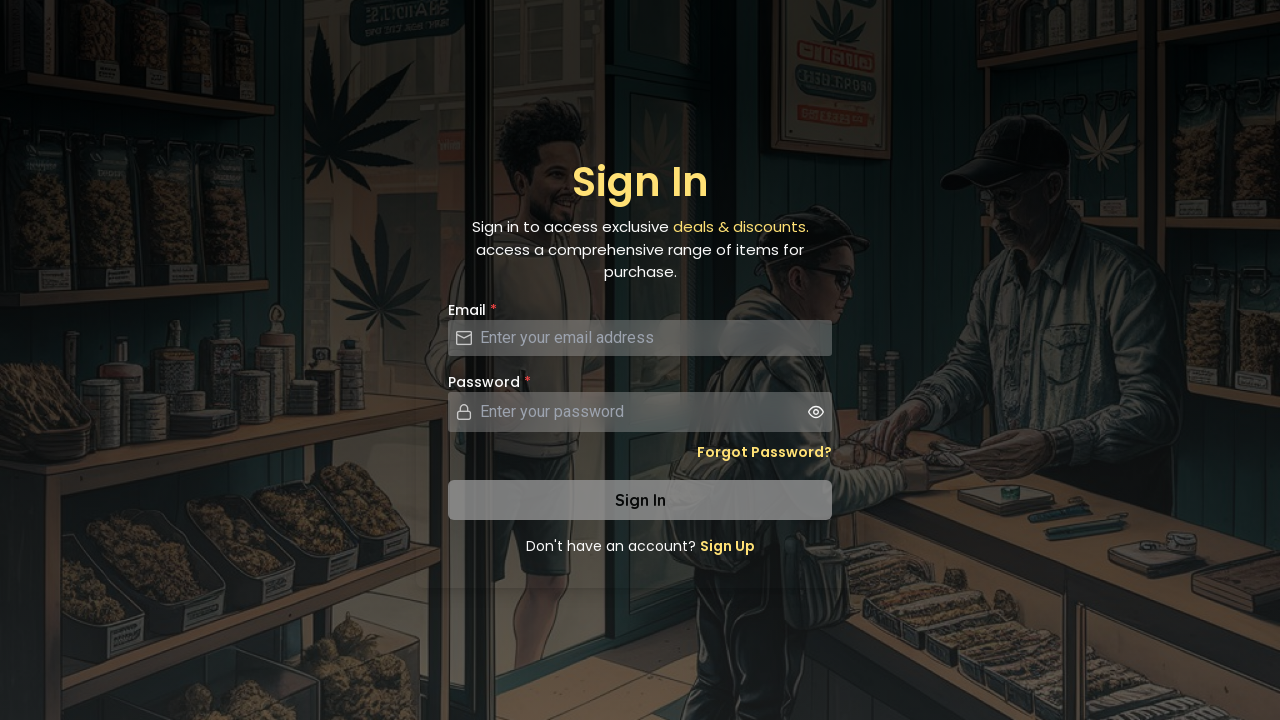

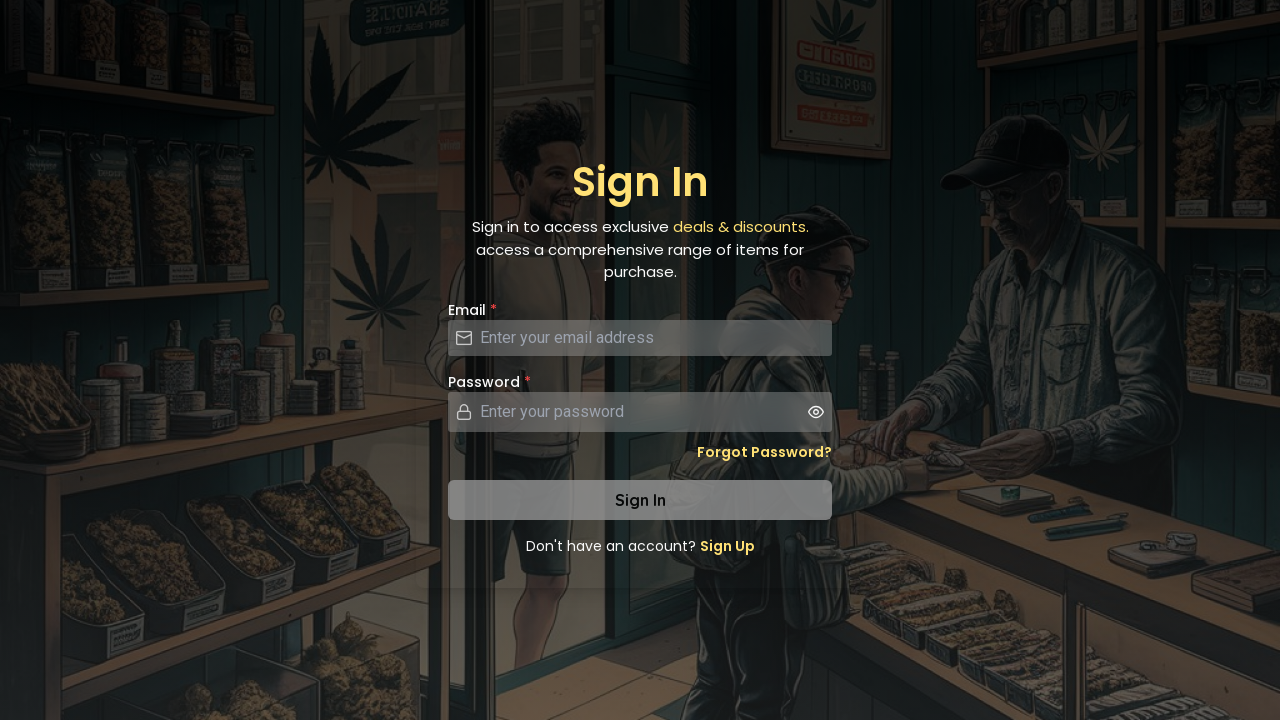